Tests a bug where entering an empty/whitespace search causes the screen to go blank and the search bar disappears

Starting URL: https://top-movies-qhyuvdwmzt.now.sh/

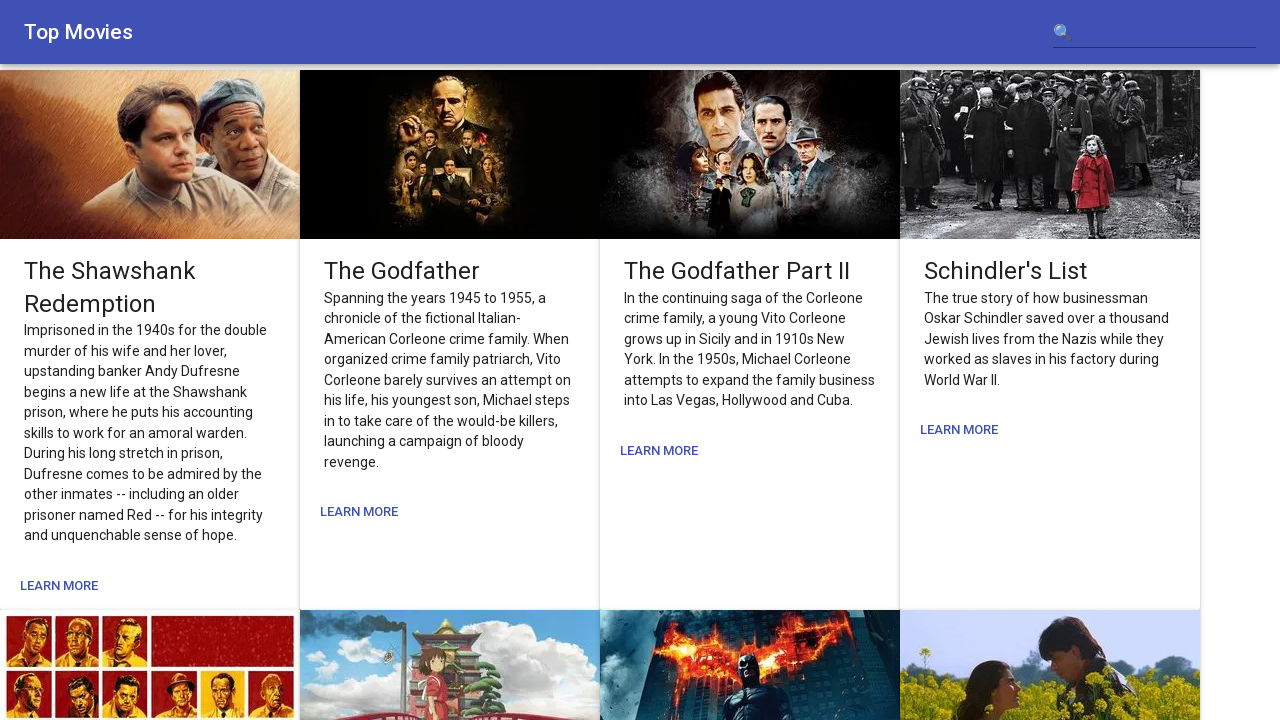

Waited for search input field to load
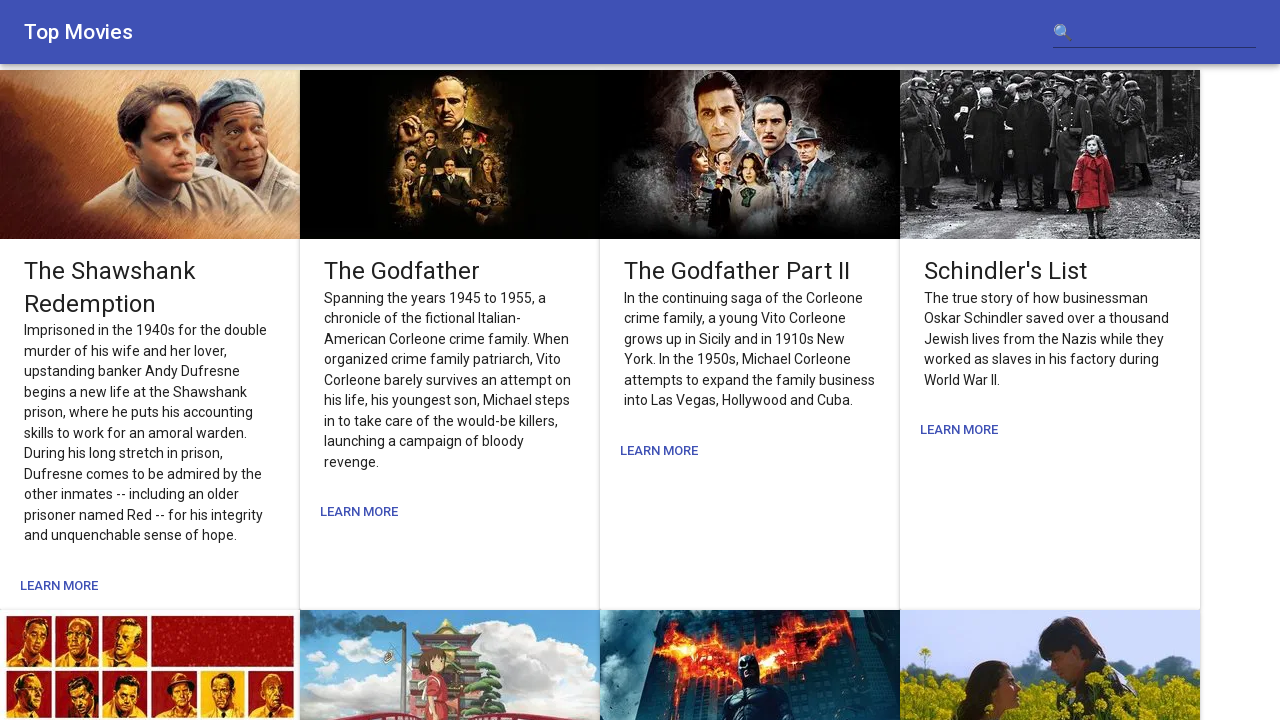

Filled search input with whitespace on input
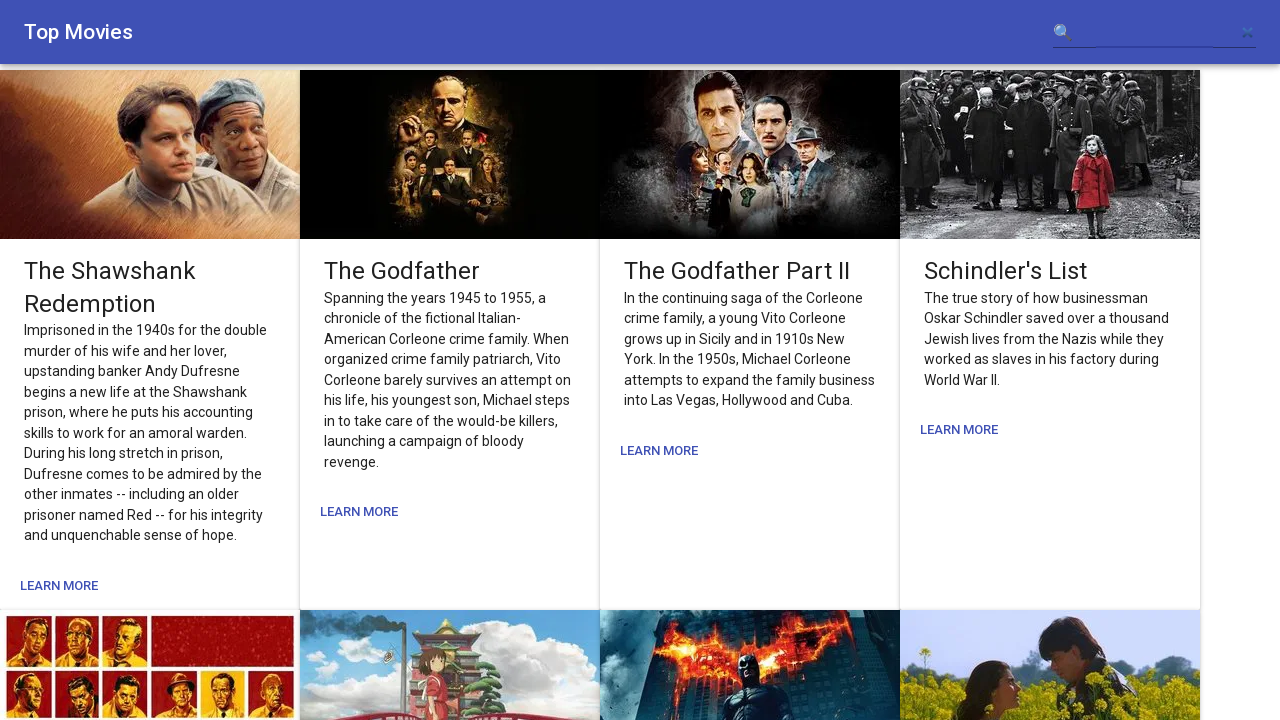

Pressed Enter to submit empty/whitespace search on input
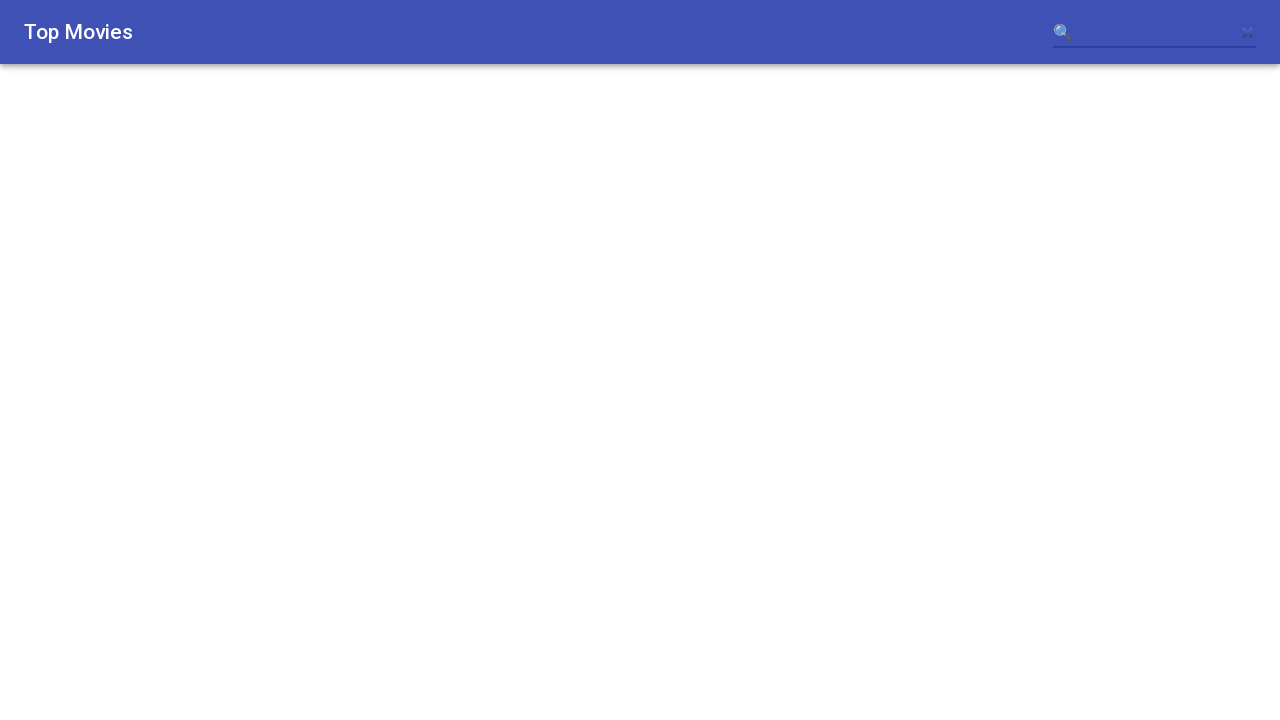

Waited 2 seconds for bug to manifest (screen going blank, search bar disappearing)
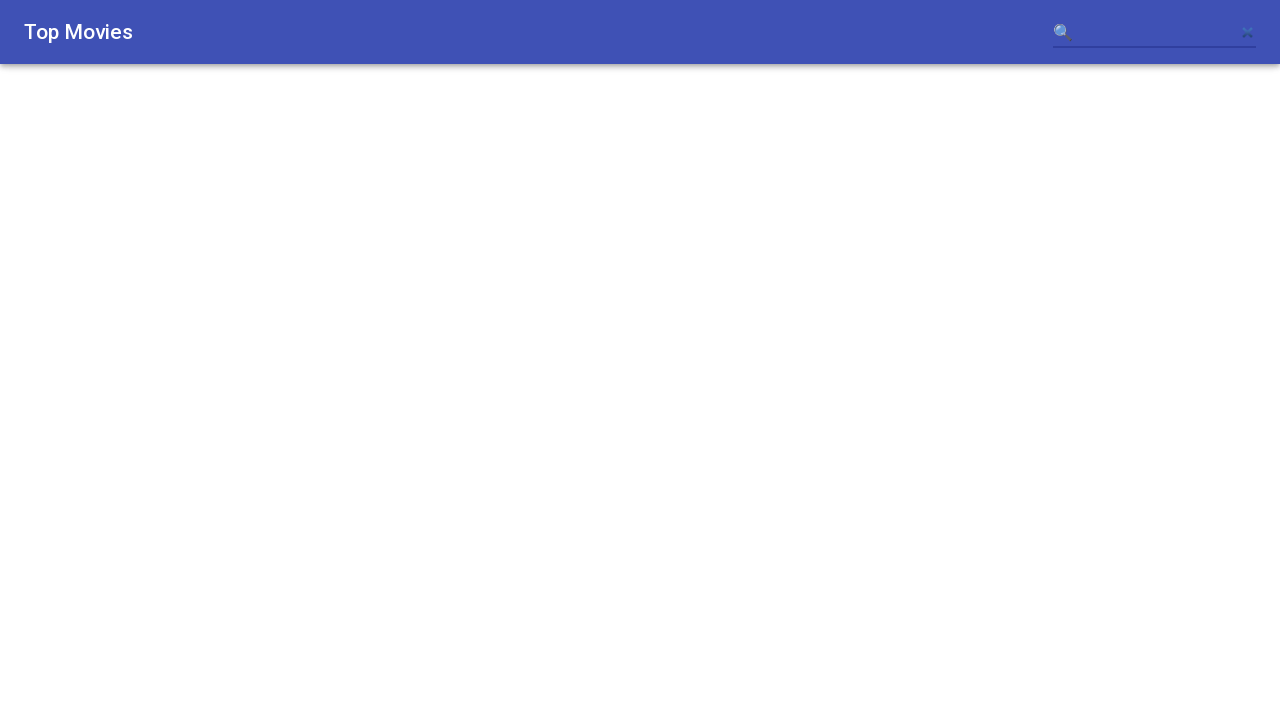

Attempted to fill search input with 'Avengers' to verify search bar is still functional on input >> nth=0
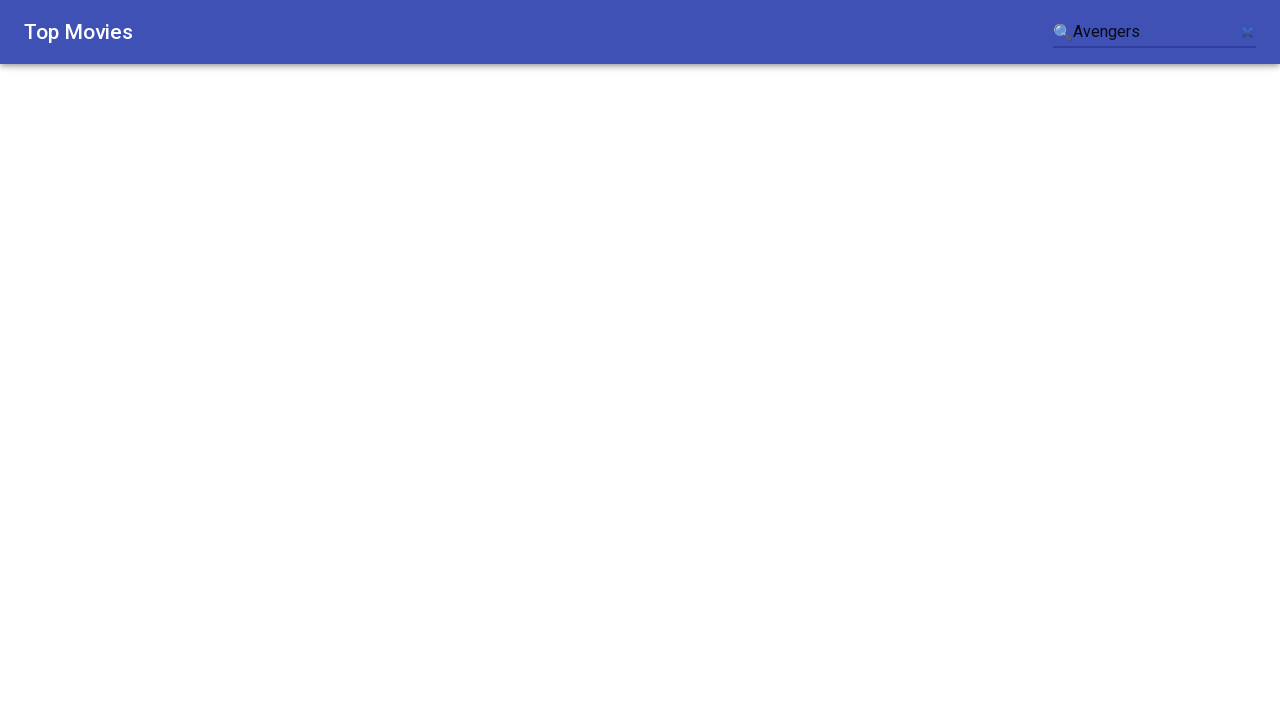

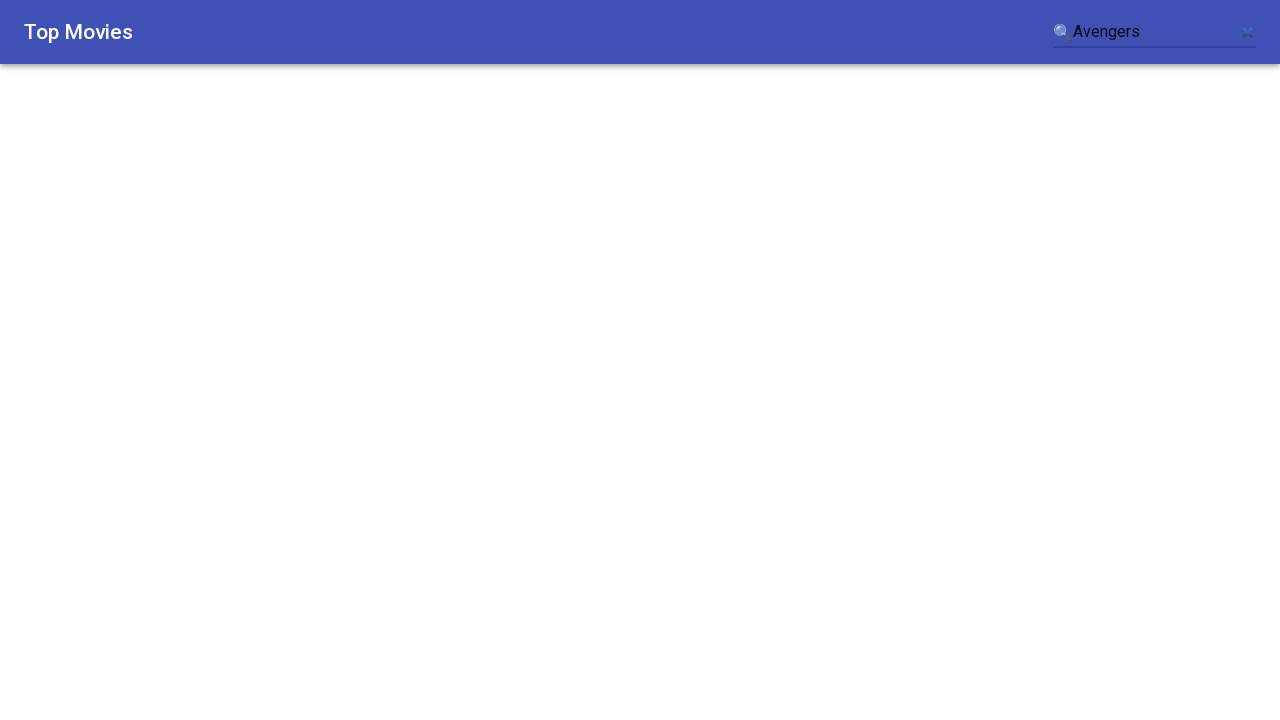